Tests the search functionality on Python.org by entering a search query and verifying the search is executed

Starting URL: https://www.python.org

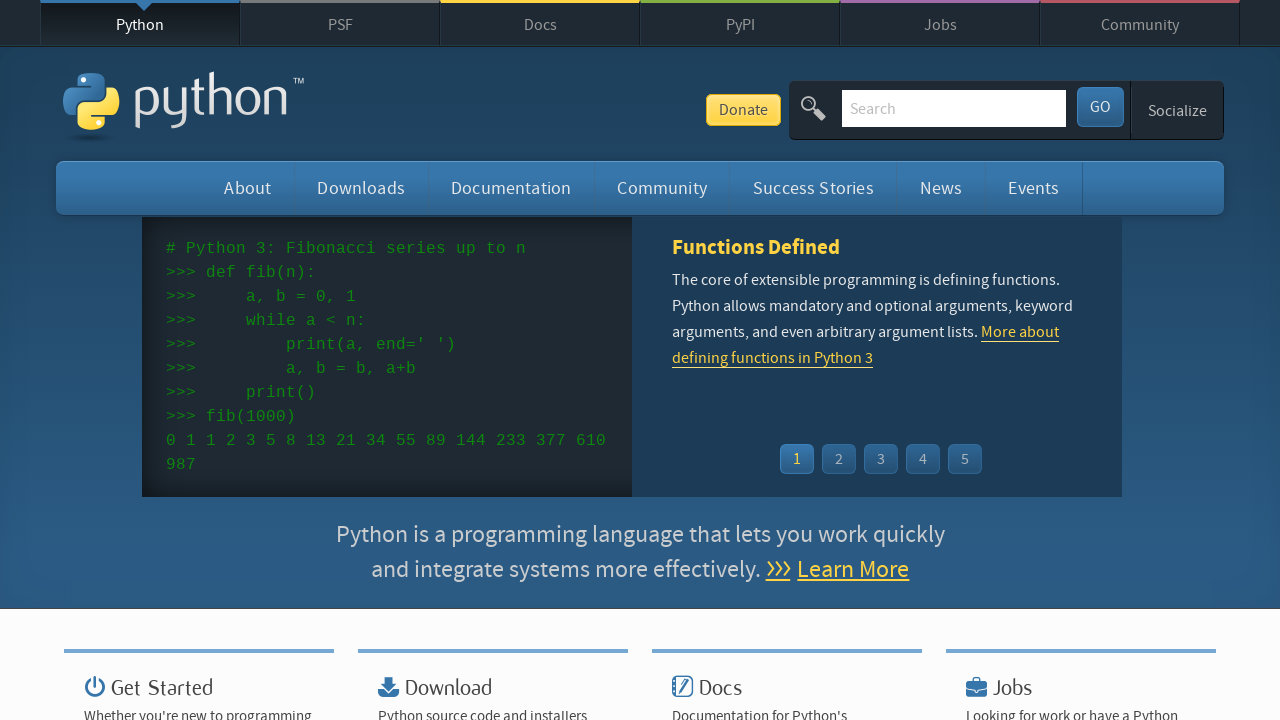

Verified page title contains 'Python'
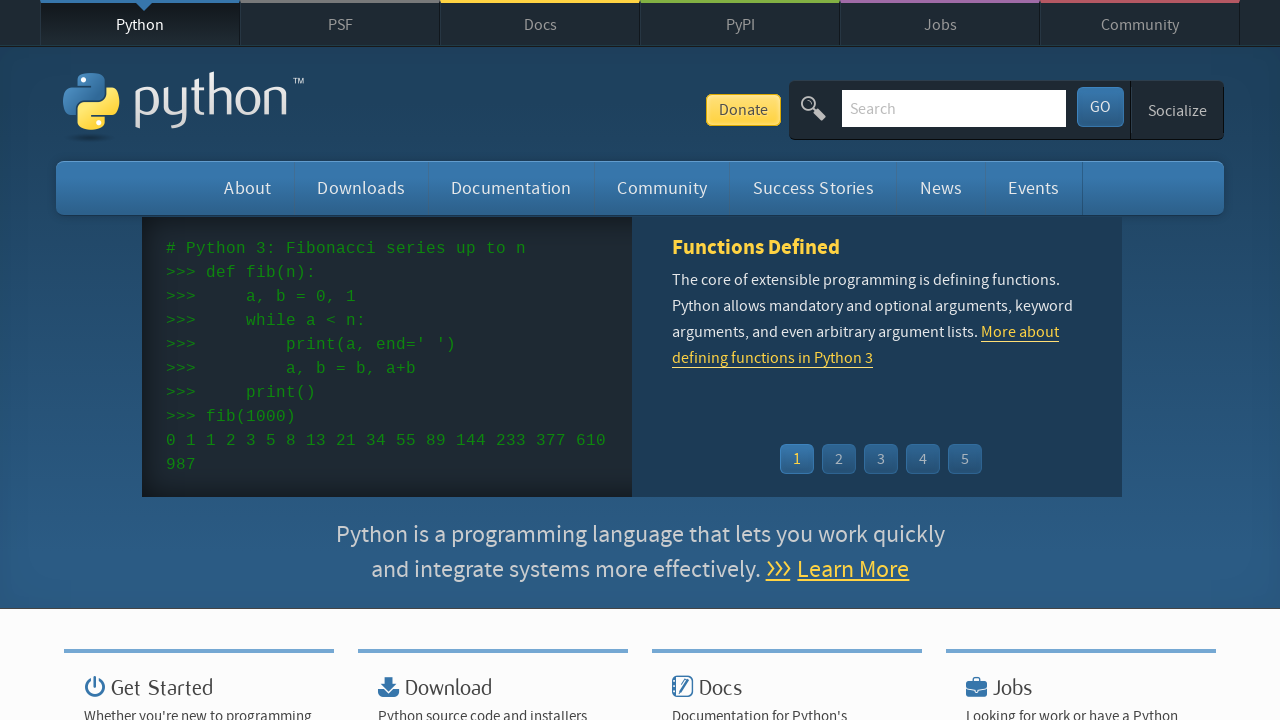

Filled search box with 'getting started with python' on input[name='q']
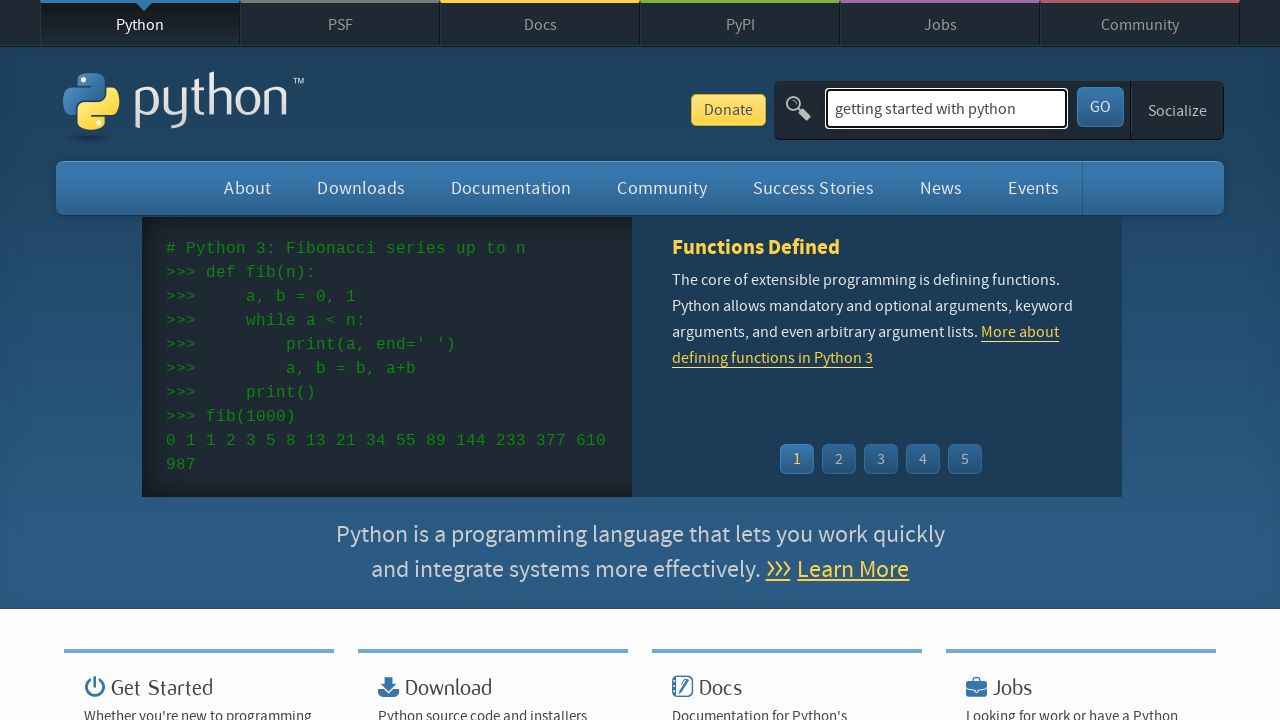

Pressed Enter to submit search query on input[name='q']
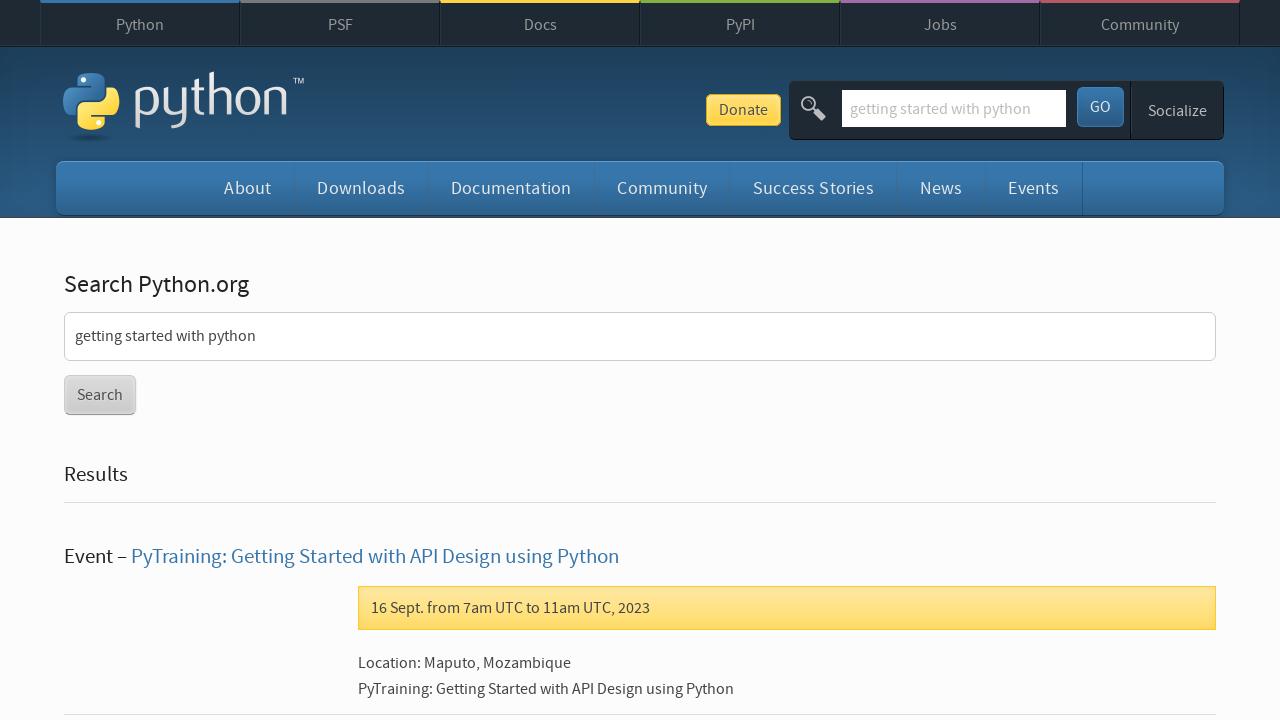

Search results page loaded and URL verified
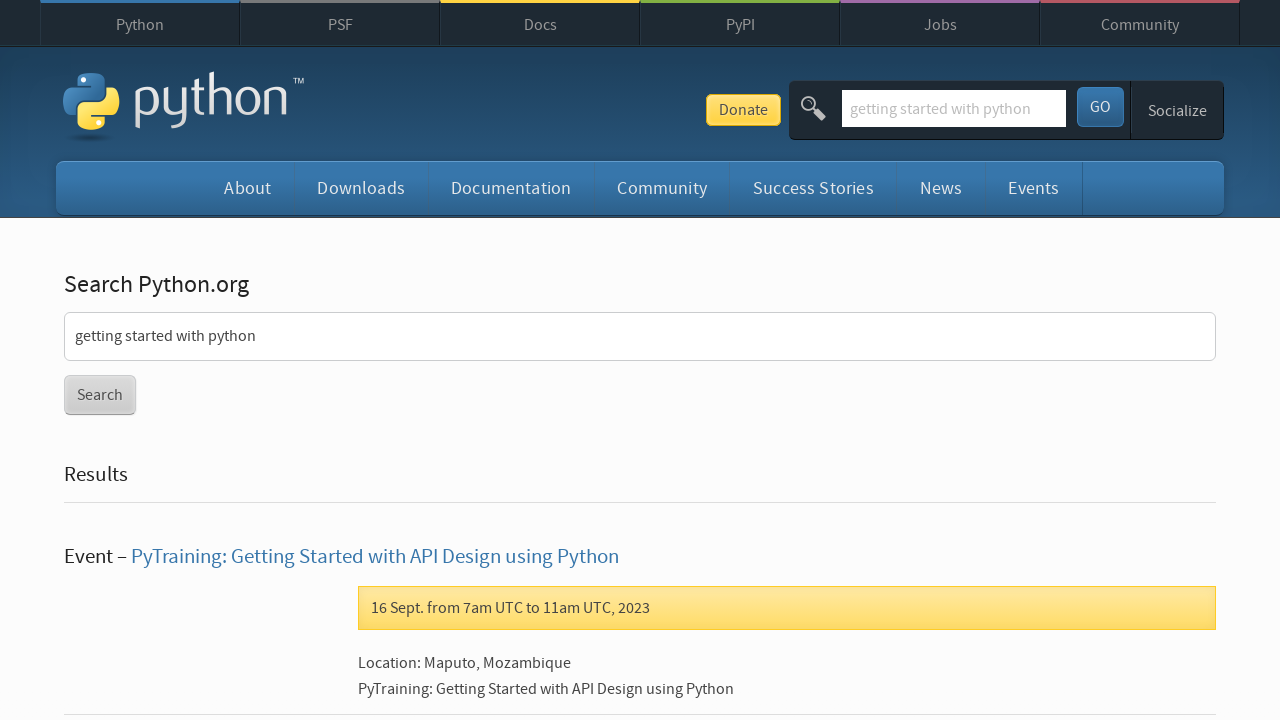

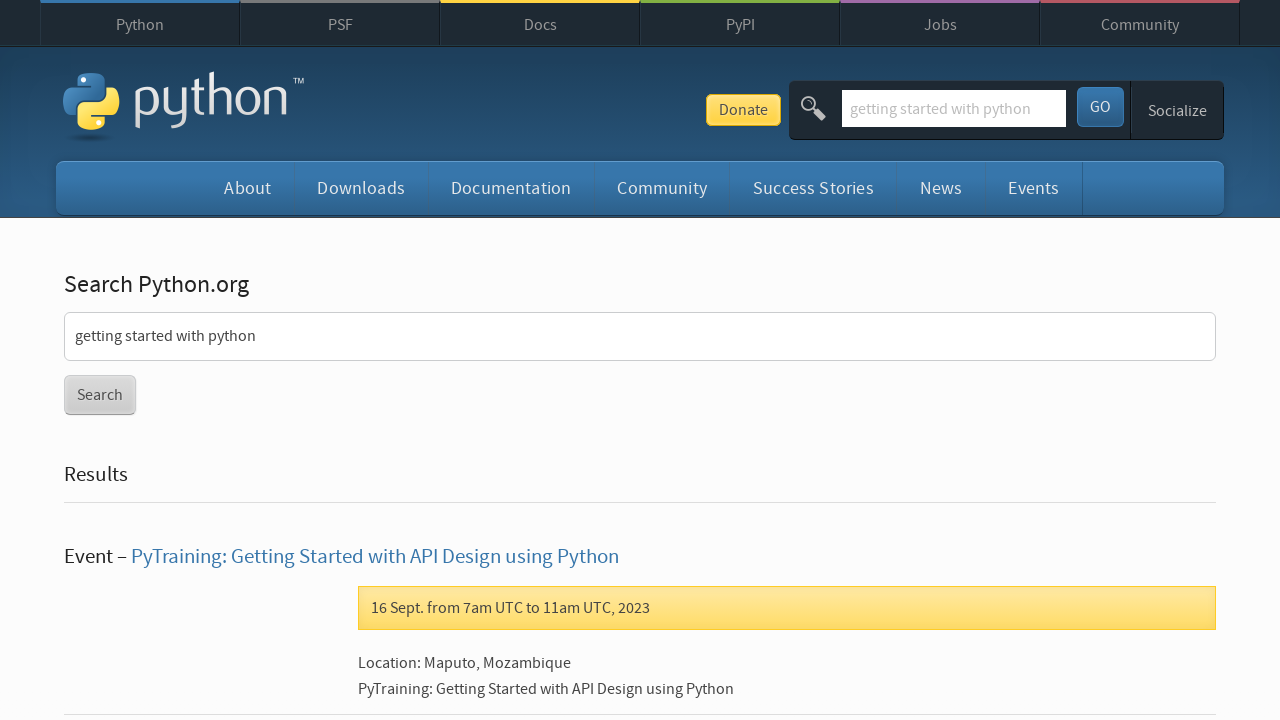